Fills out a practice registration form with personal details including name, email, gender, phone number, date of birth, subjects, hobbies, address, and state/city, then verifies the submitted data appears in a confirmation table.

Starting URL: https://demoqa.com/automation-practice-form

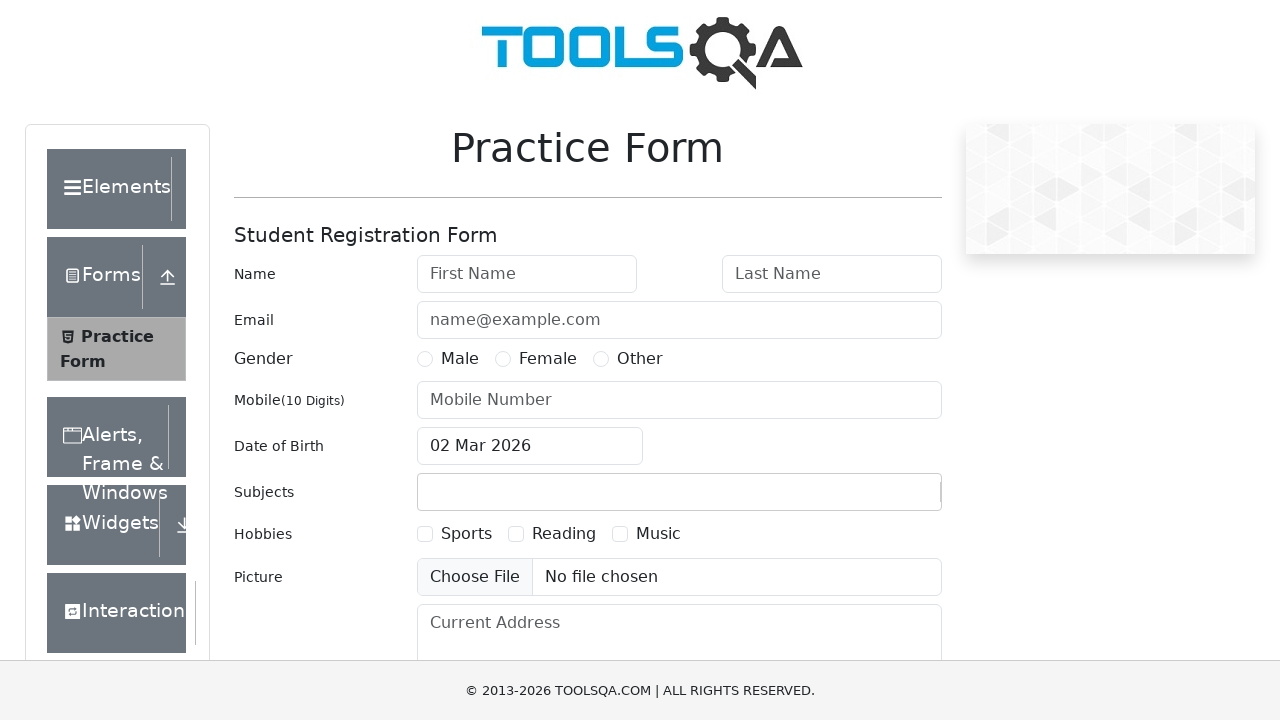

Filled first name field with 'Elena' on #firstName
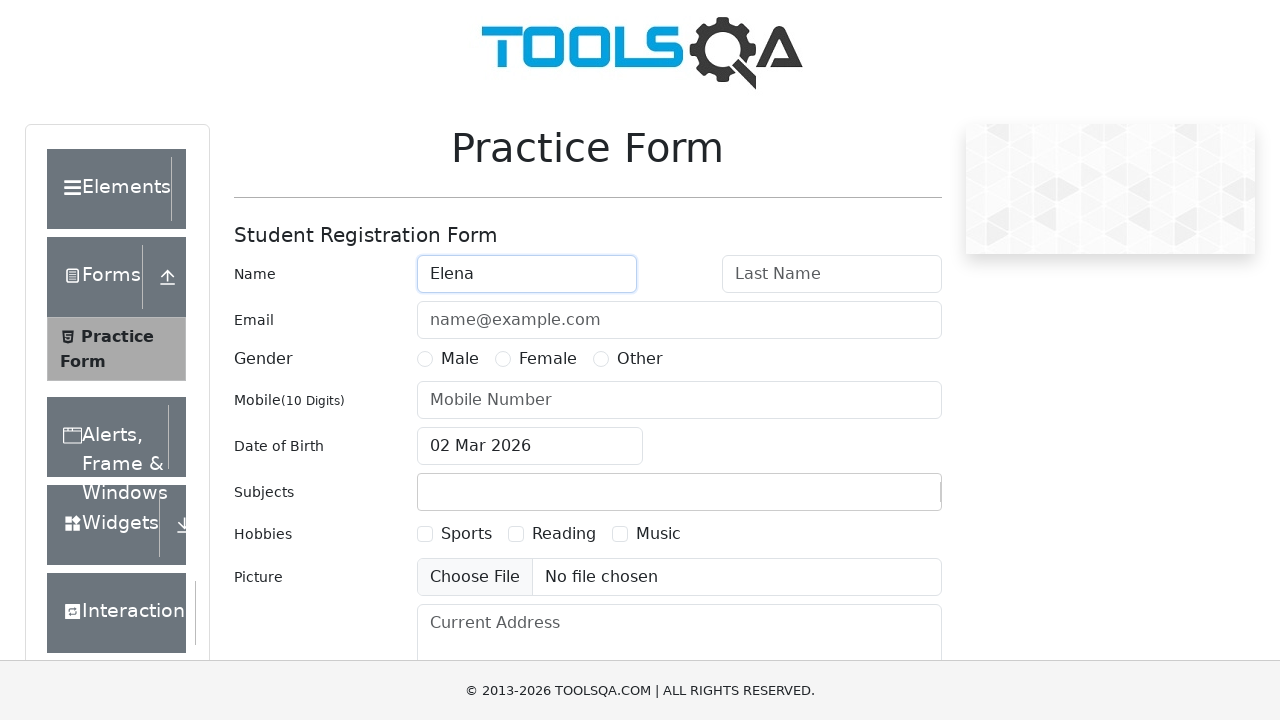

Filled last name field with 'Petrova' on #lastName
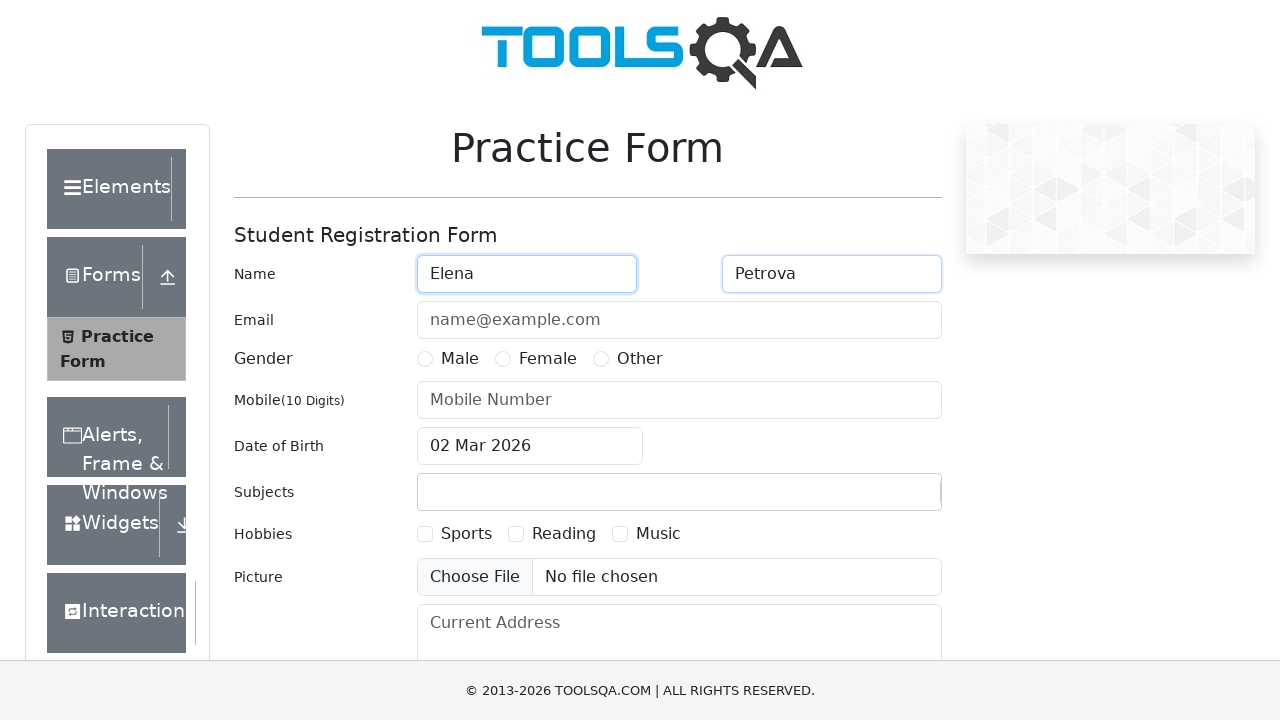

Filled email field with 'elena.petrova@example.com' on #userEmail
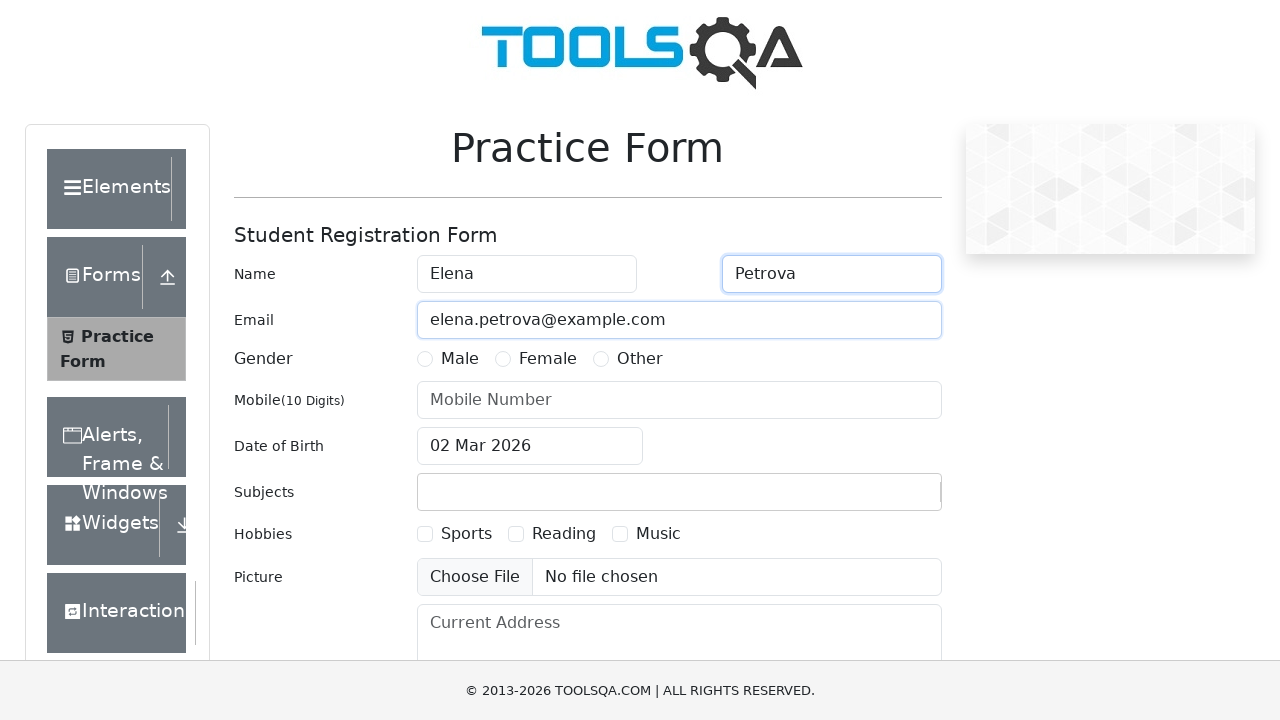

Selected Female gender option at (548, 359) on label[for='gender-radio-2']
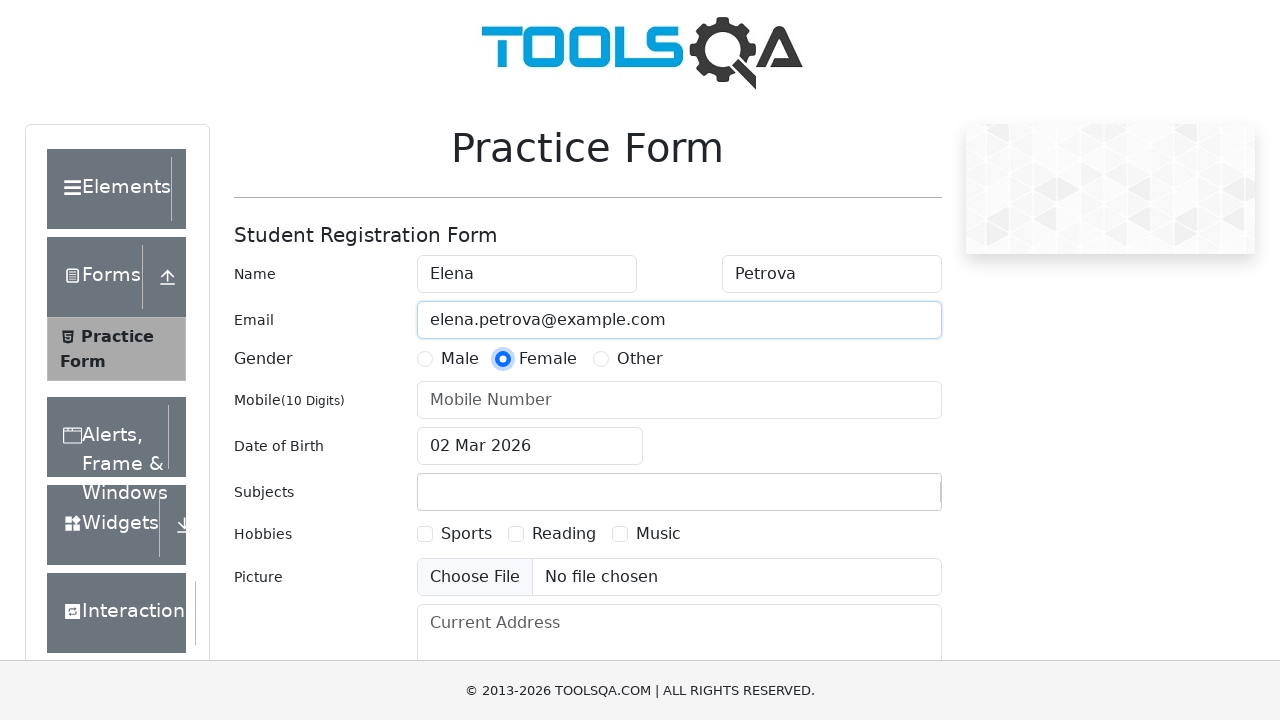

Filled phone number field with '9876543210' on #userNumber
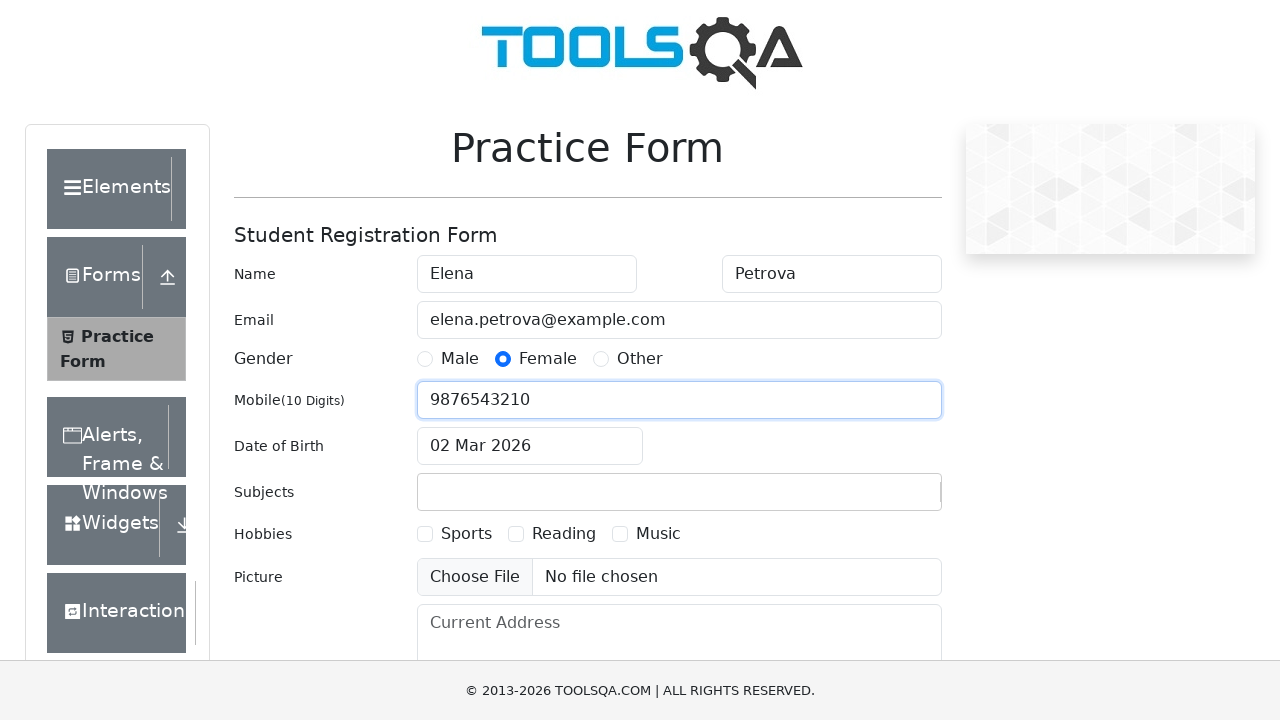

Clicked date of birth input to open date picker at (530, 446) on #dateOfBirthInput
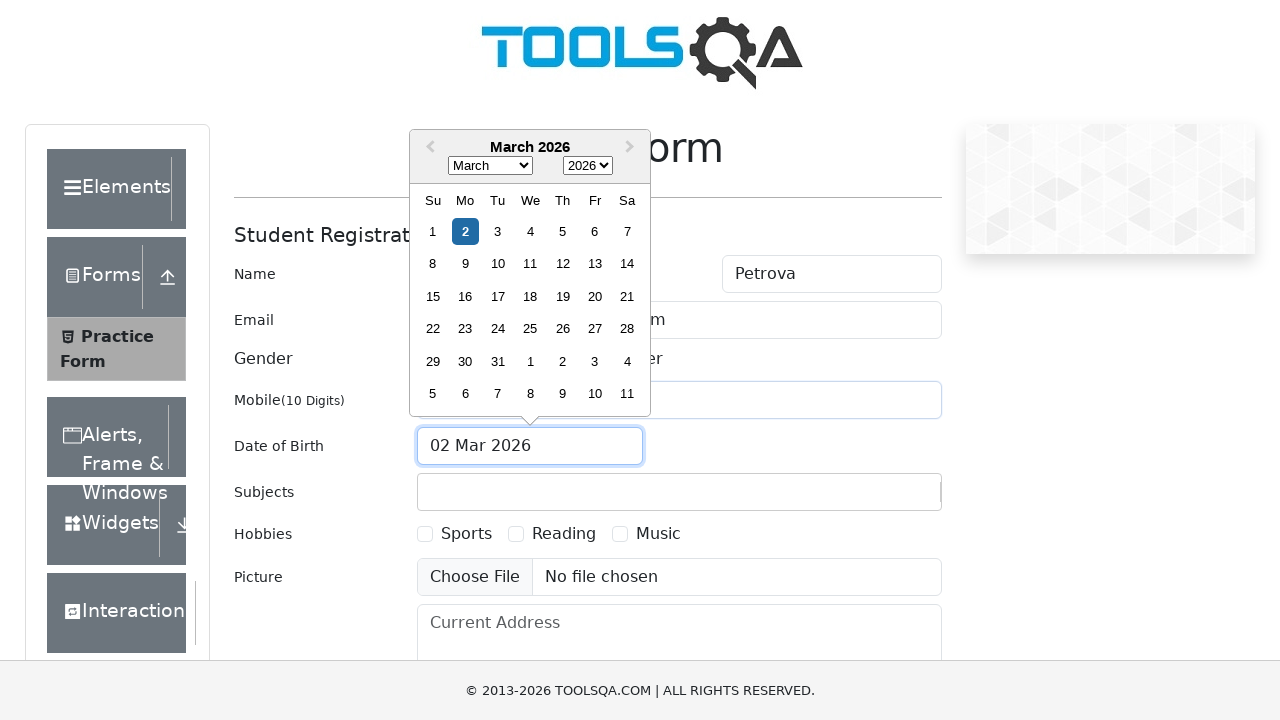

Selected year 1990 from date picker on select.react-datepicker__year-select
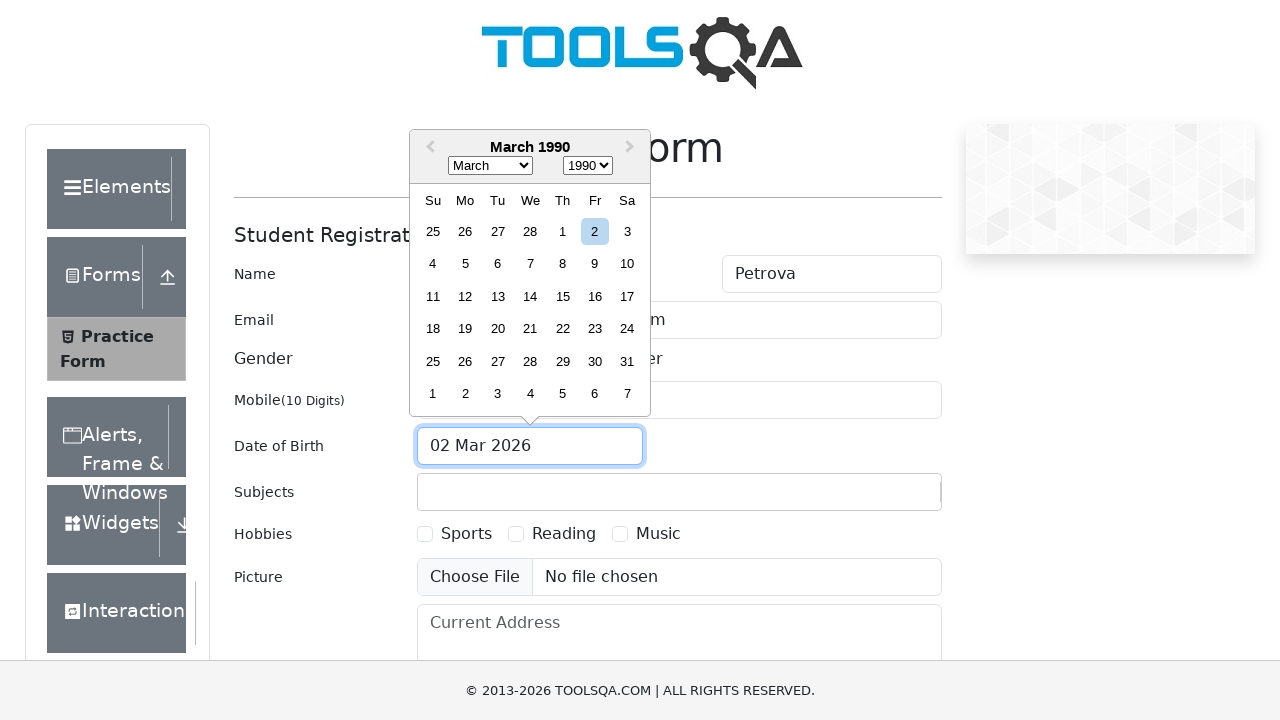

Selected June from date picker month selector on select.react-datepicker__month-select
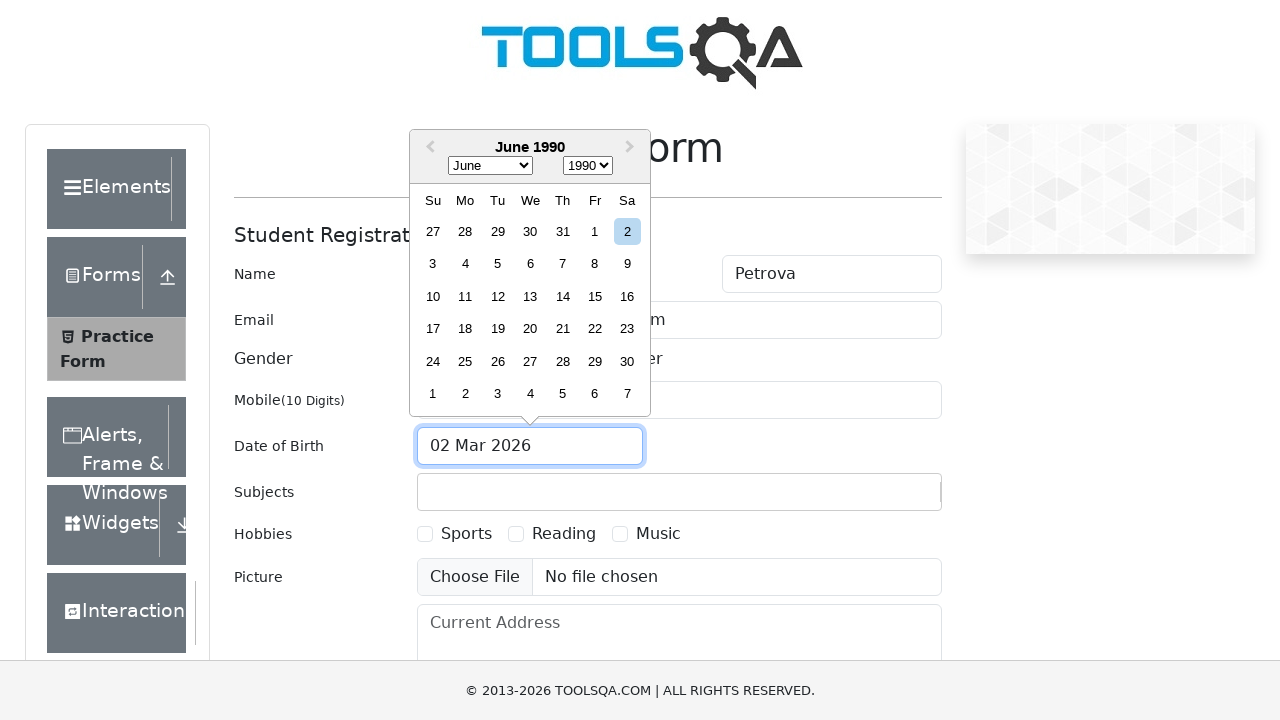

Selected day 15 from date picker at (595, 296) on div.react-datepicker__day--015:not(.react-datepicker__day--outside-month)
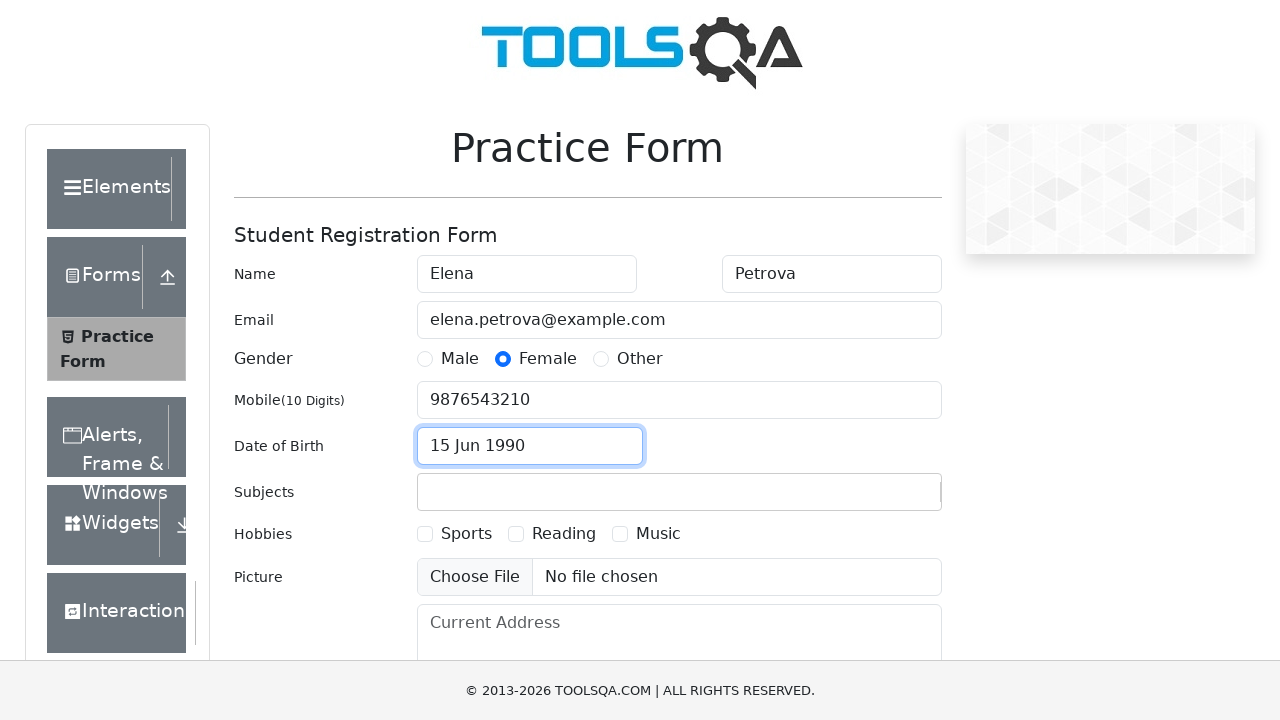

Filled subjects input field with 'Math' on #subjectsInput
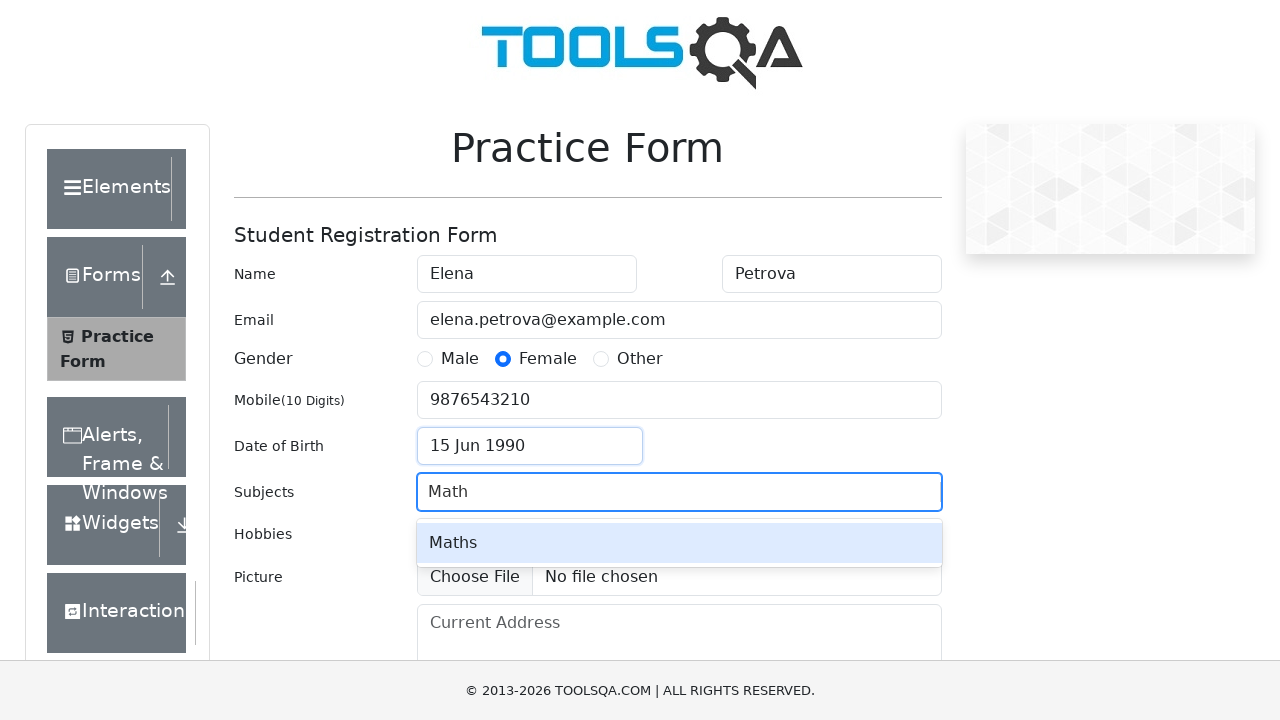

Pressed Enter to add Math subject
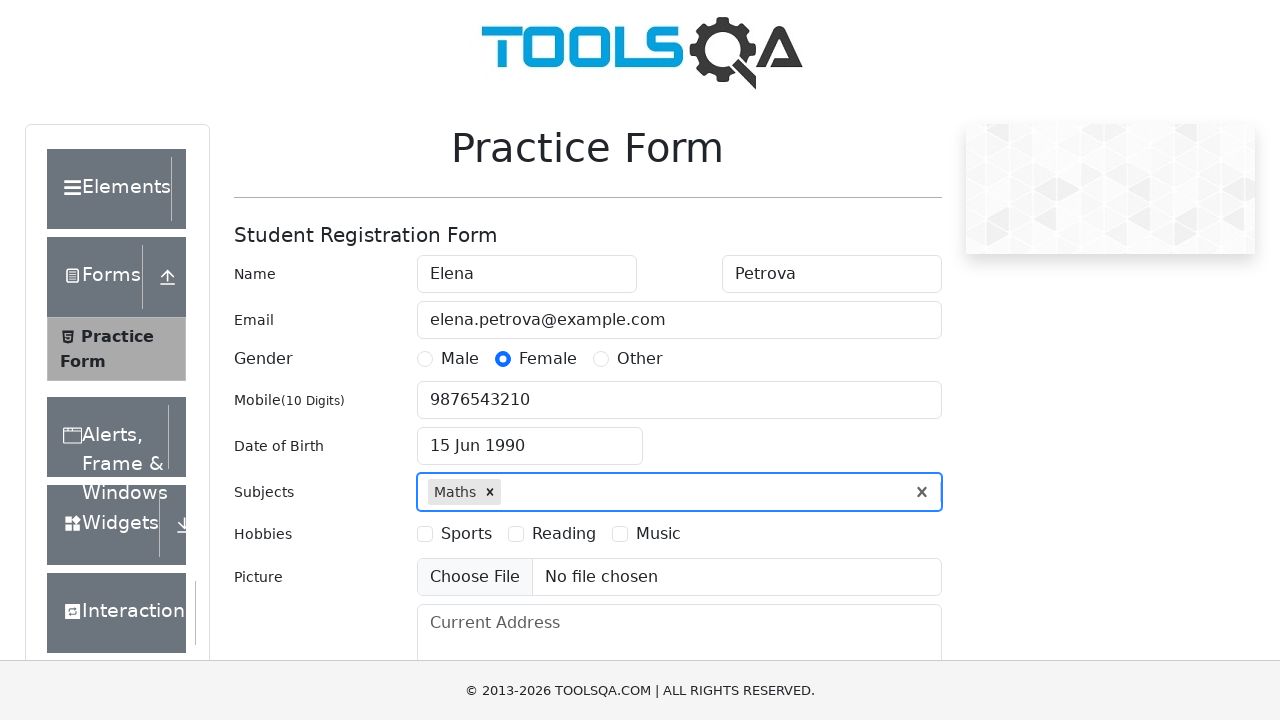

Selected Sports hobby checkbox at (466, 534) on label[for='hobbies-checkbox-1']
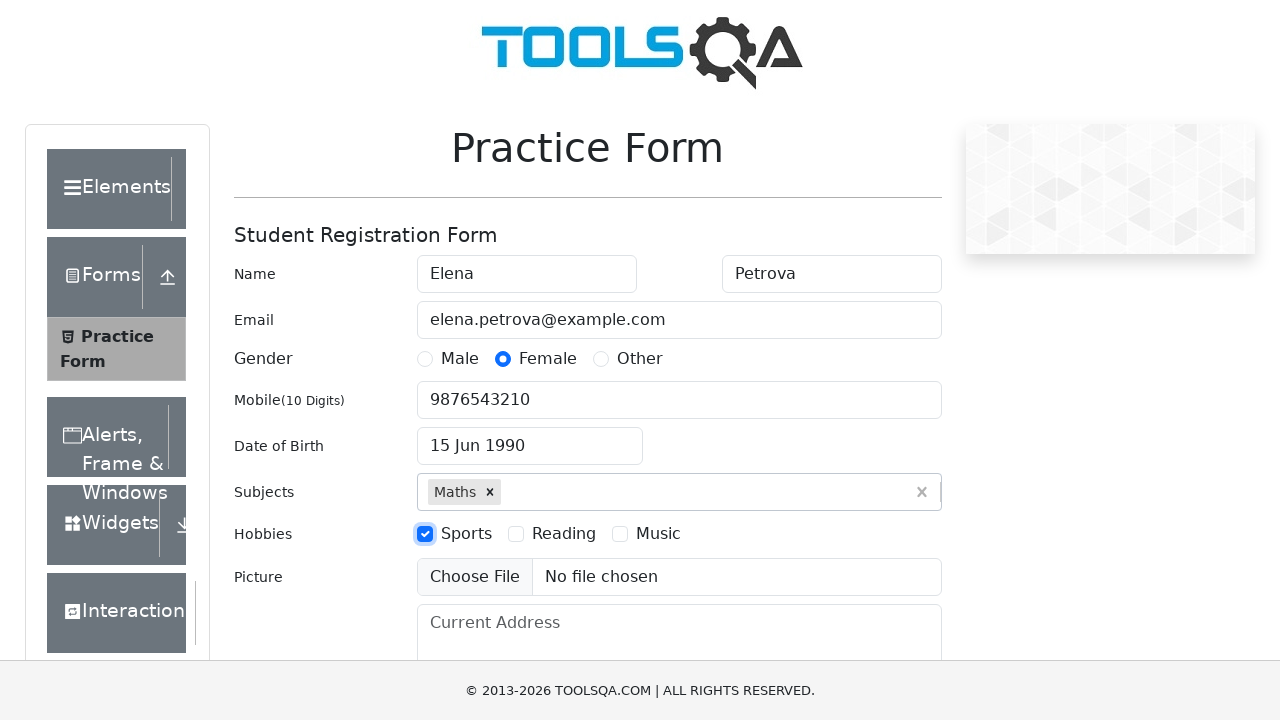

Filled current address field with '123 Test Street, Apt 45' on #currentAddress
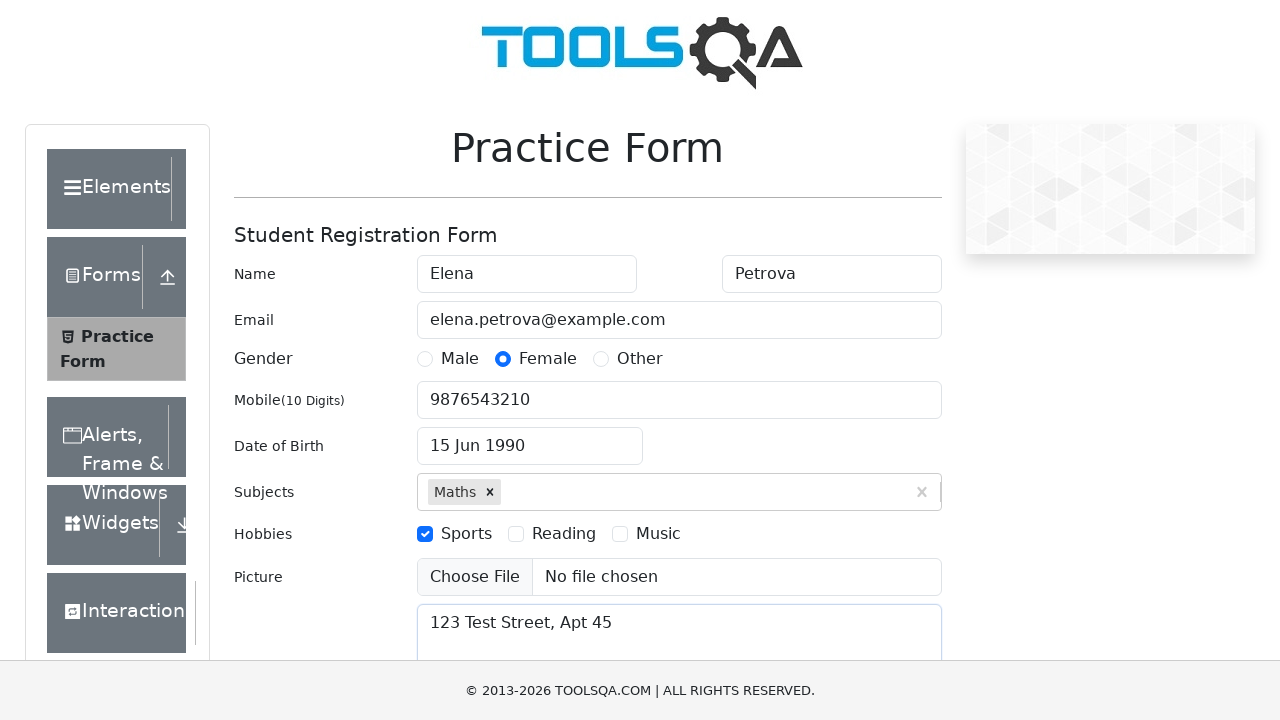

Filled state input field with 'Haryana' on #react-select-3-input
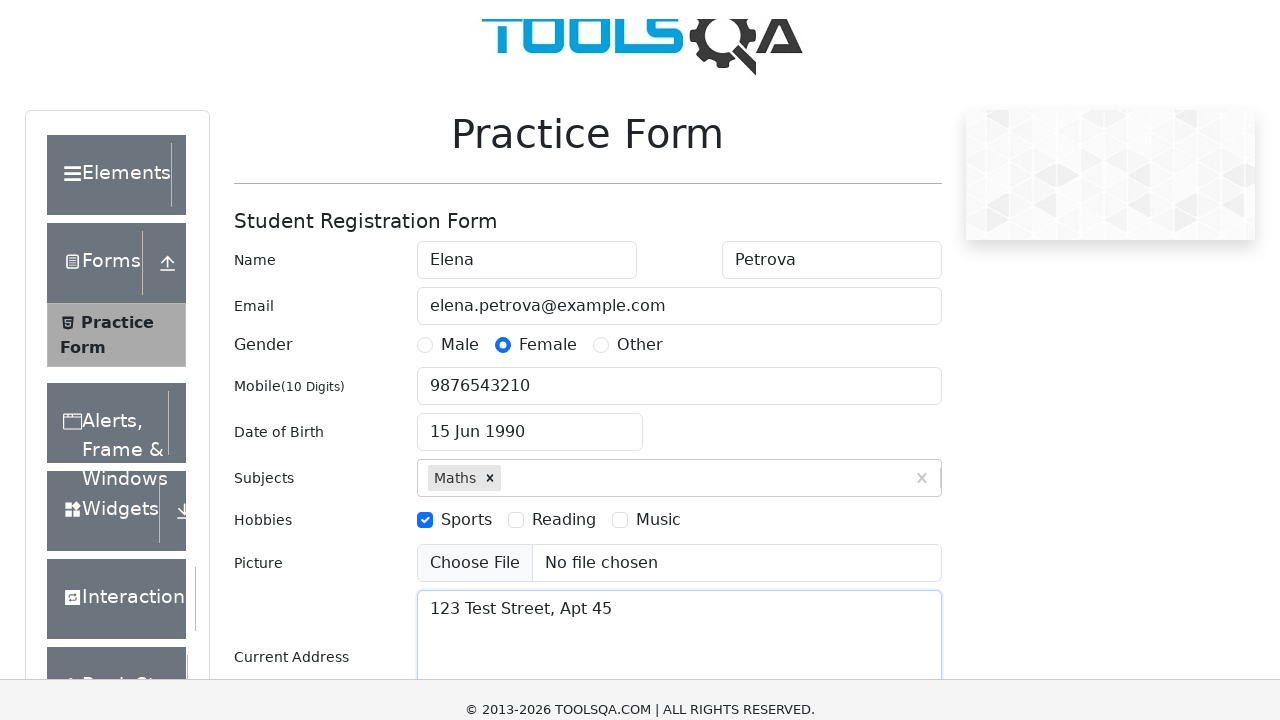

Pressed Enter to select Haryana state
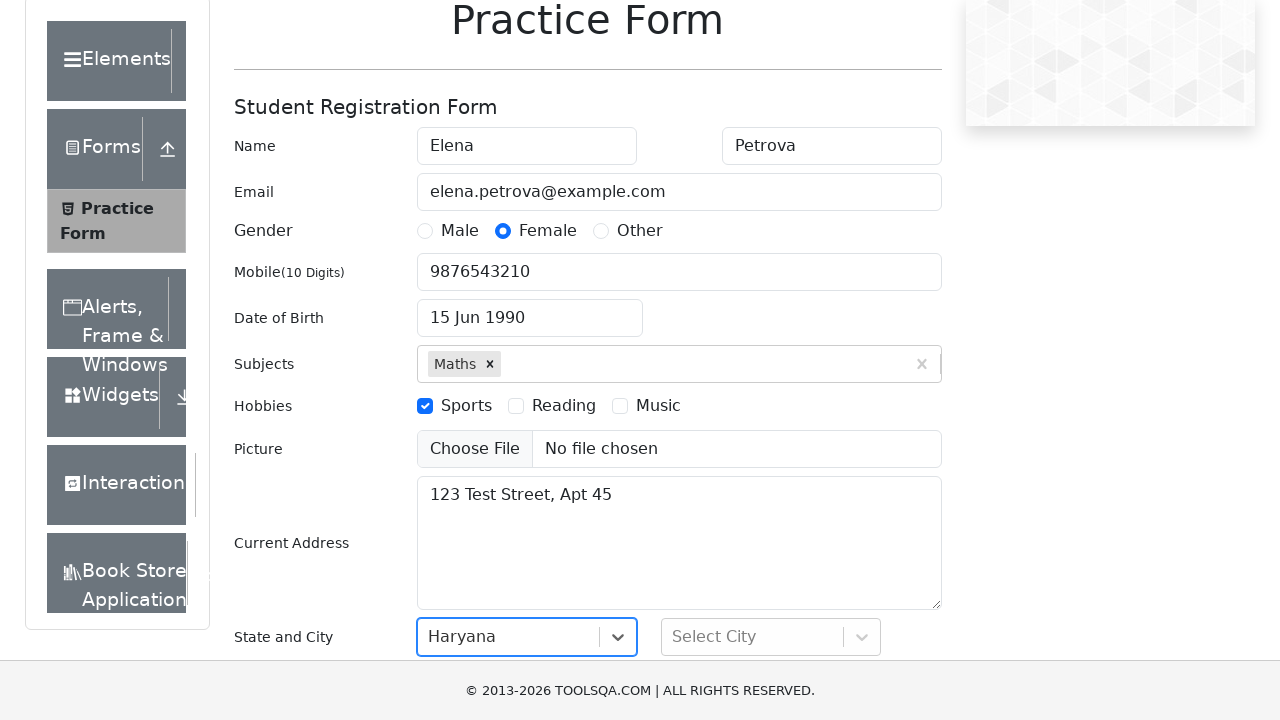

Filled city input field with 'Karnal' on #react-select-4-input
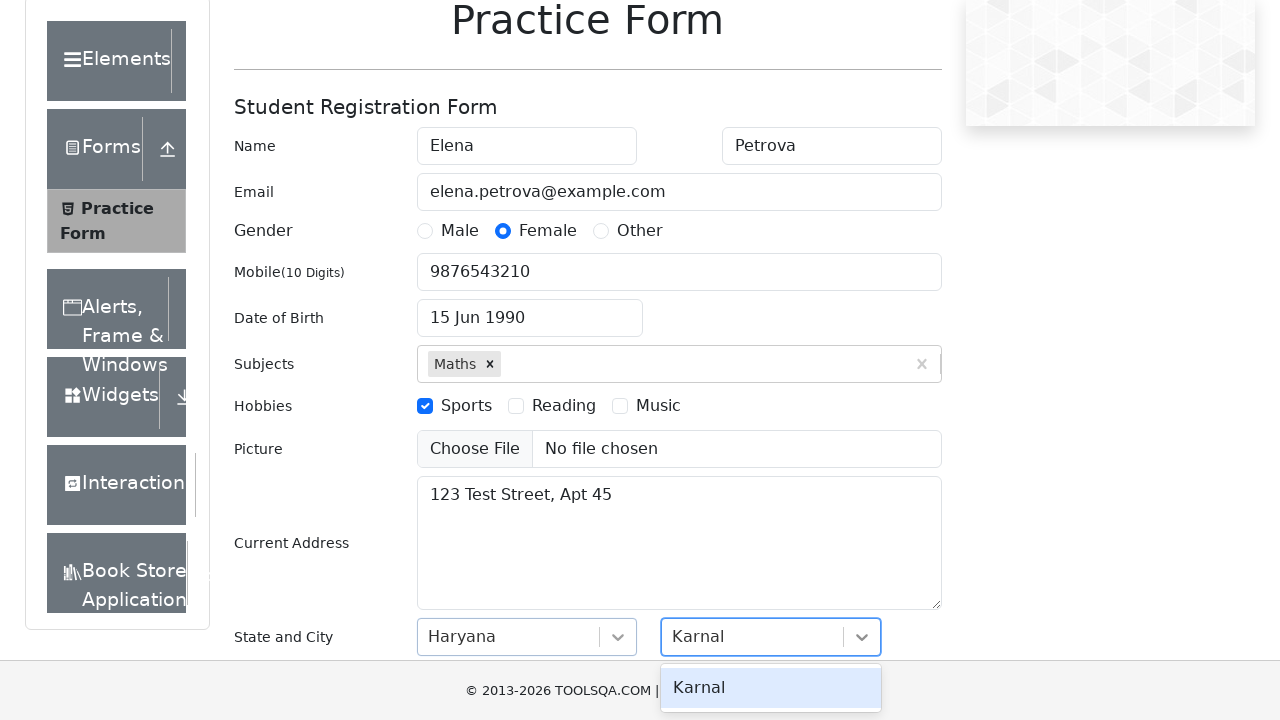

Pressed Enter to select Karnal city
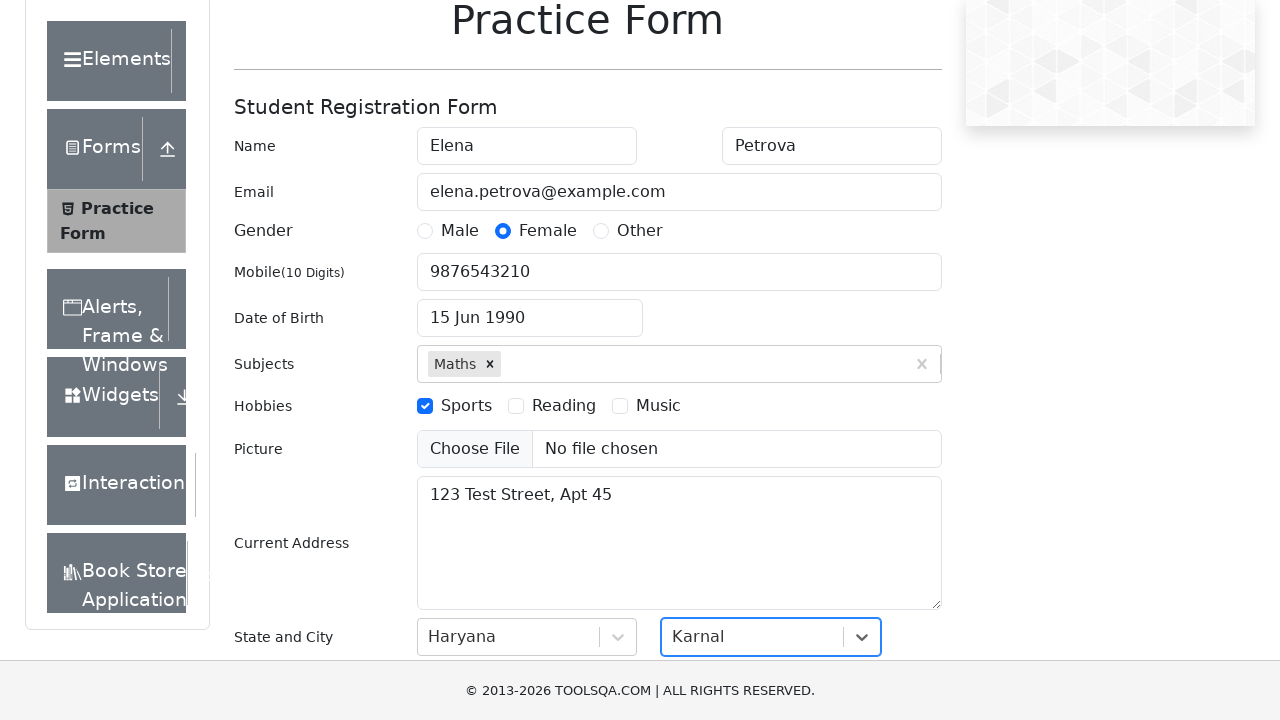

Clicked submit button to submit the form at (885, 499) on #submit
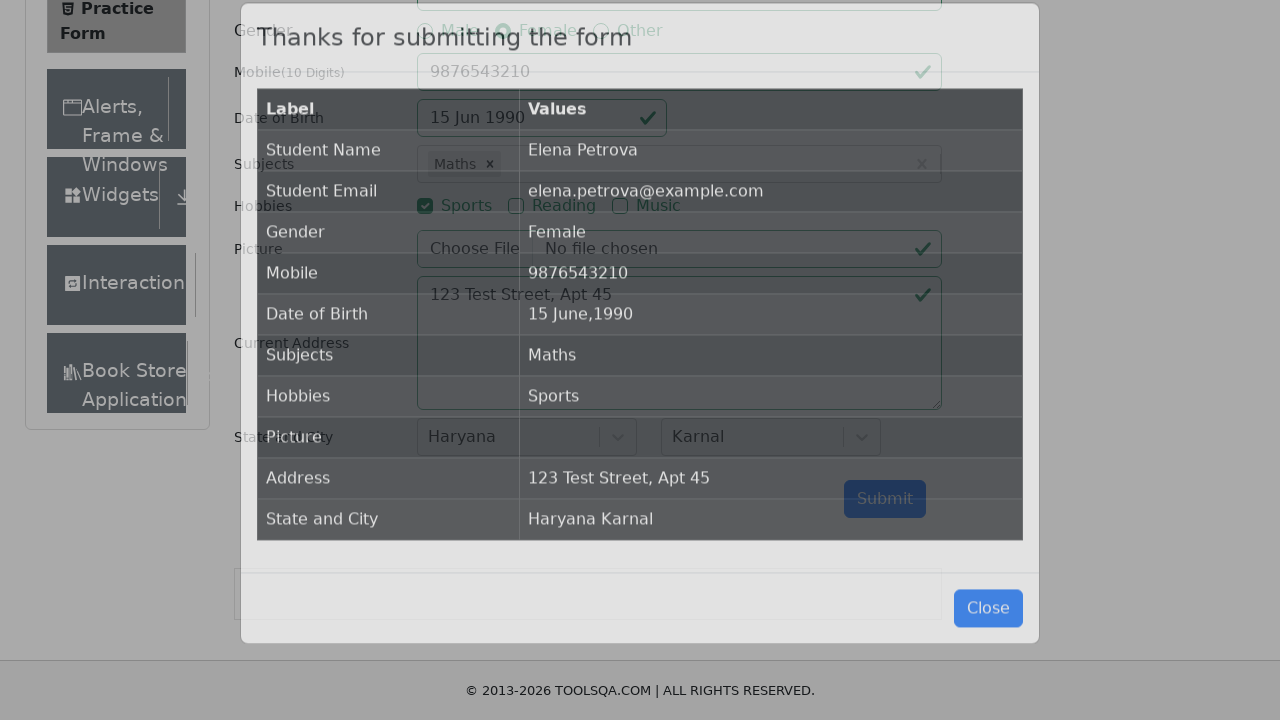

Waited for submission confirmation table to appear
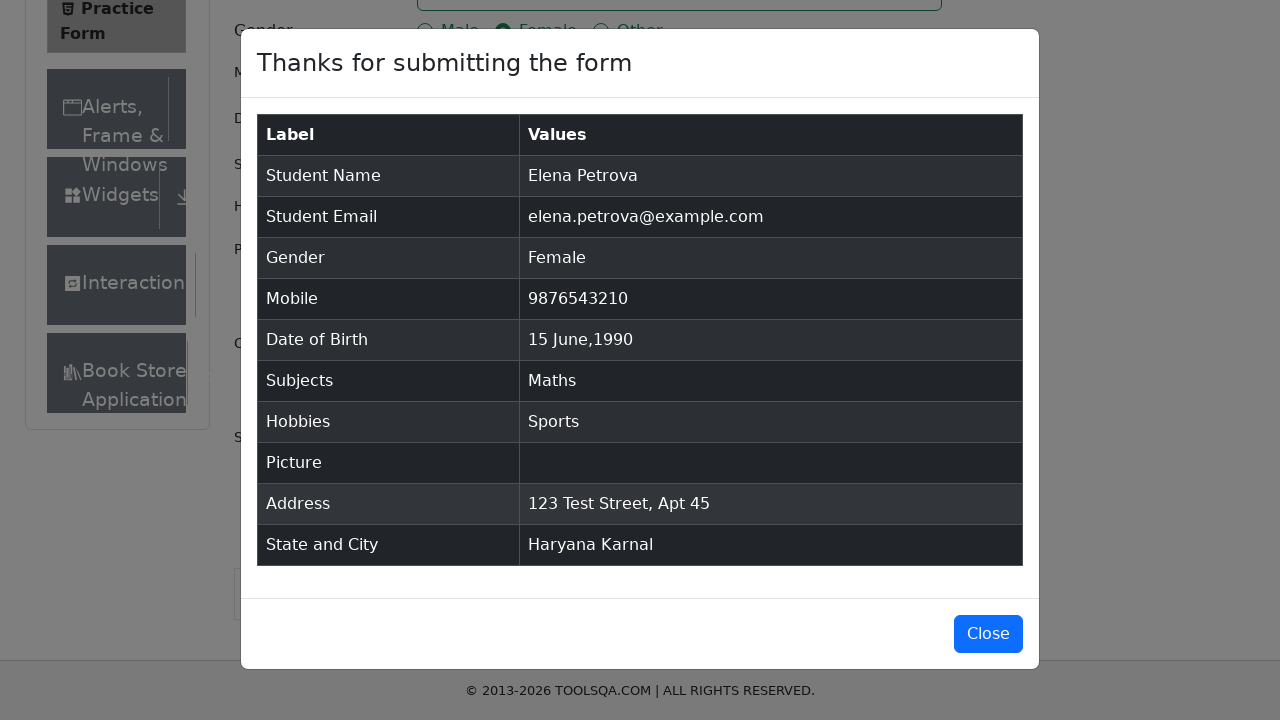

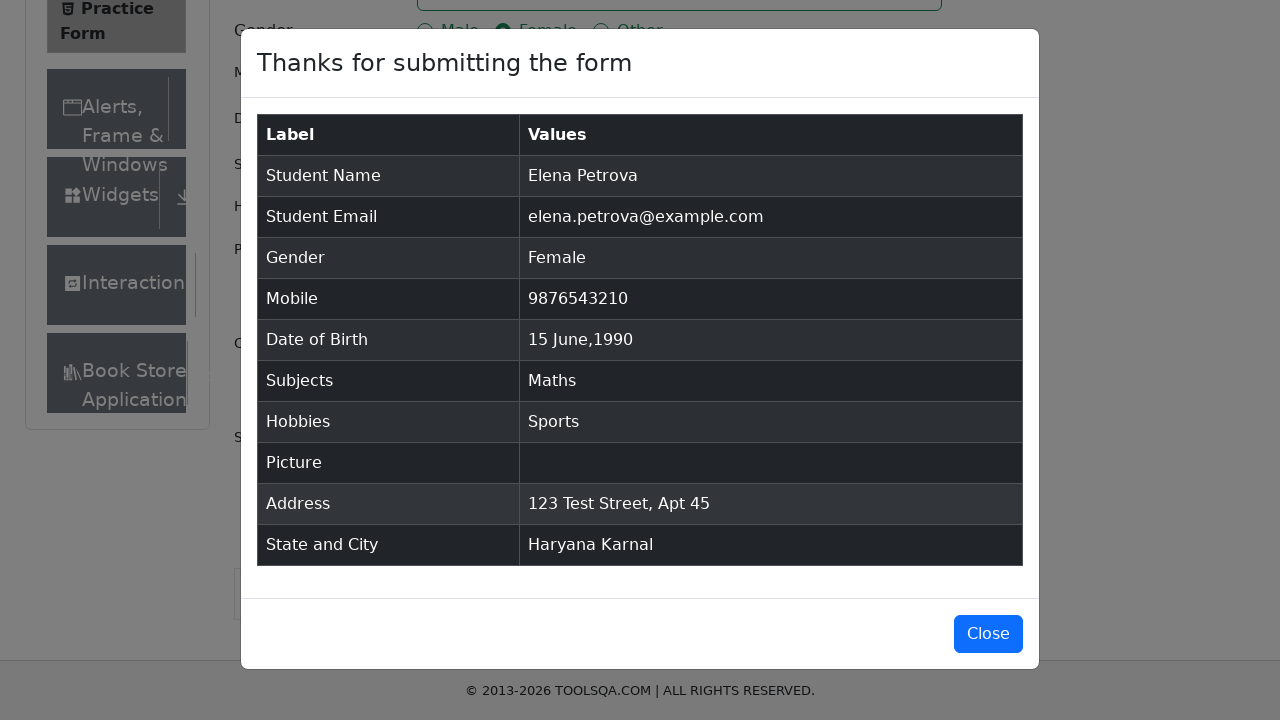